Navigates to the Cruzeiro news page, clicks on a news item, and then clicks through the news slider multiple times

Starting URL: https://www.cruzeiro.com.br/noticias/

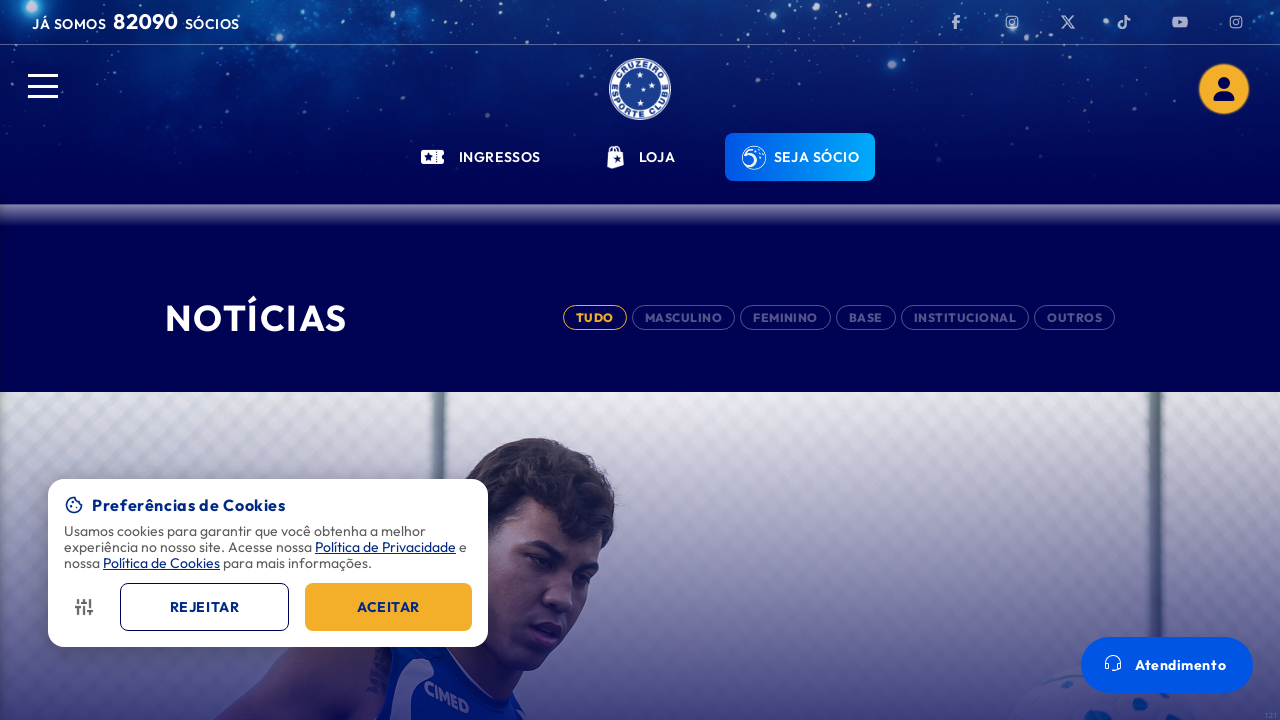

Navigated to Cruzeiro news page
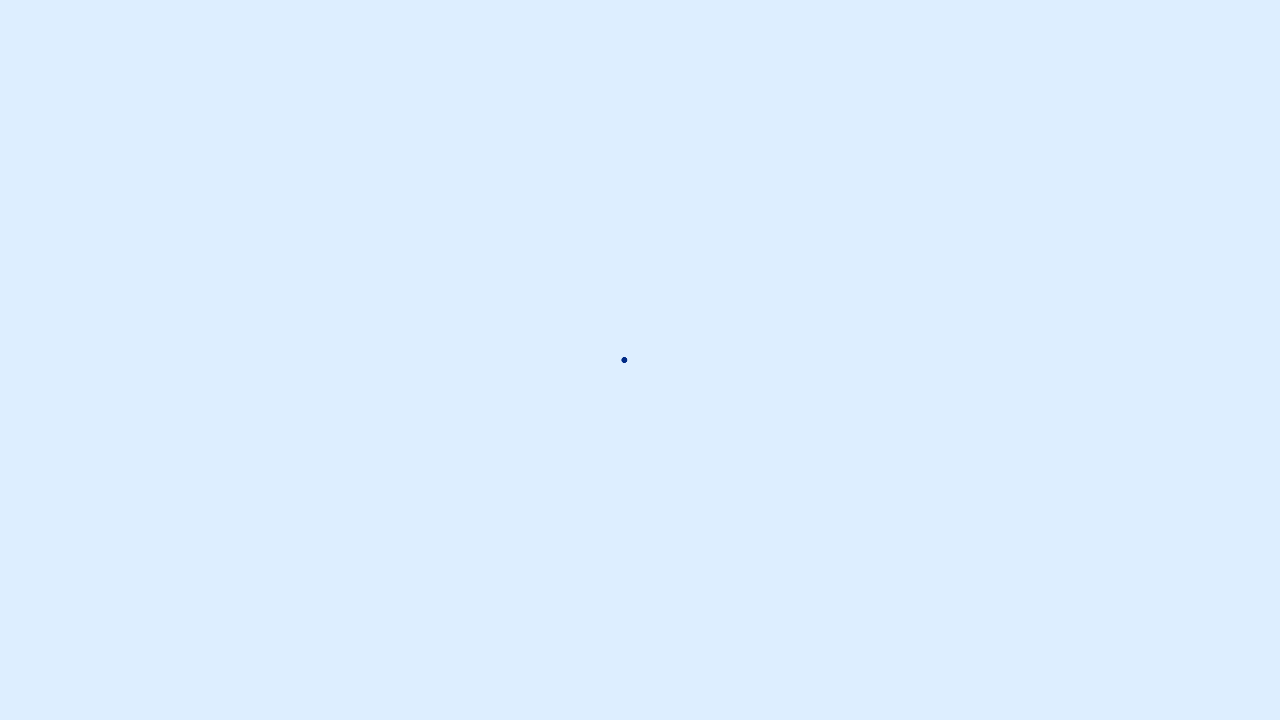

Clicked on the second news item in the list at (640, 360) on div.news-list > div > div:nth-child(2)
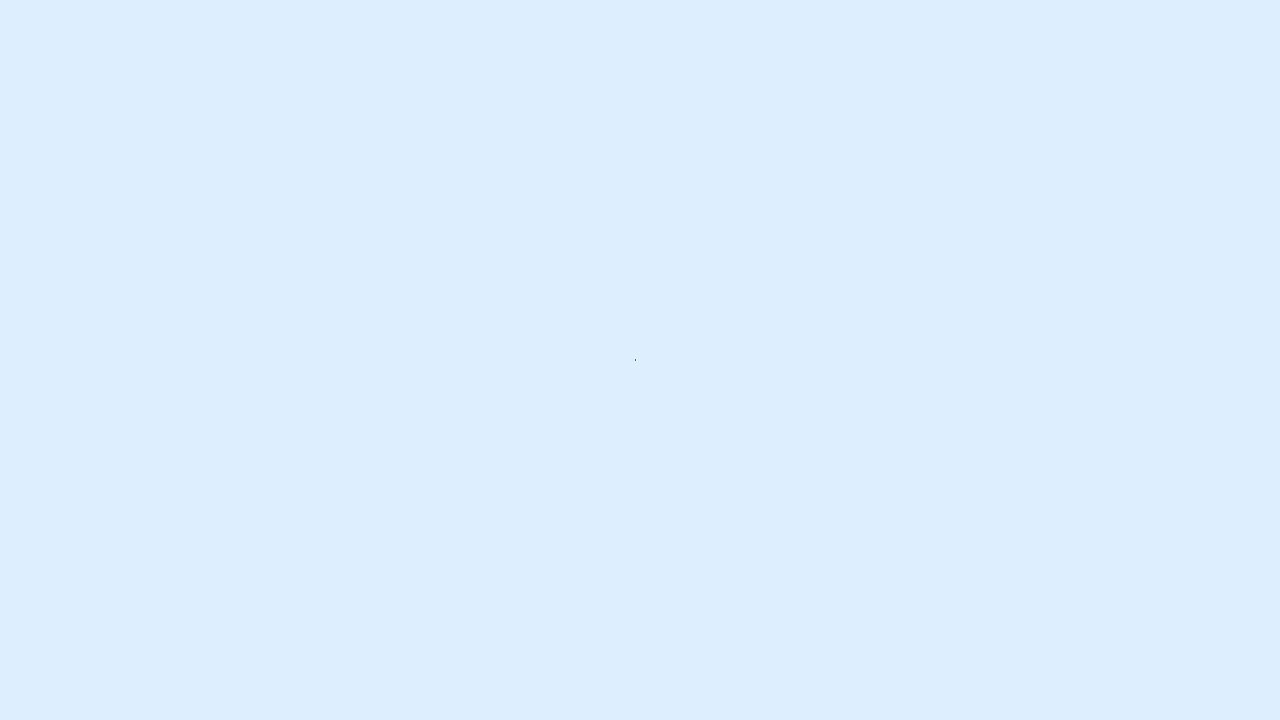

Clicked on news slider at (640, 297) on div.news-slider-container
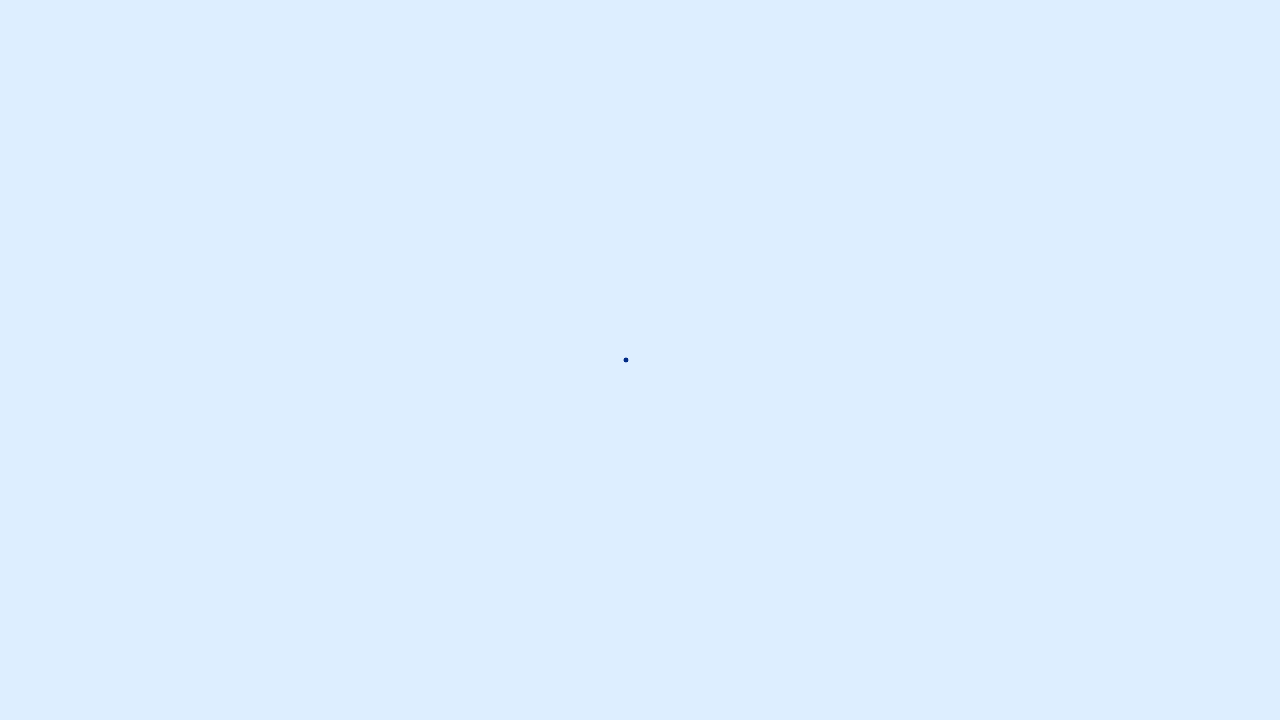

Waited 2 seconds between slider clicks
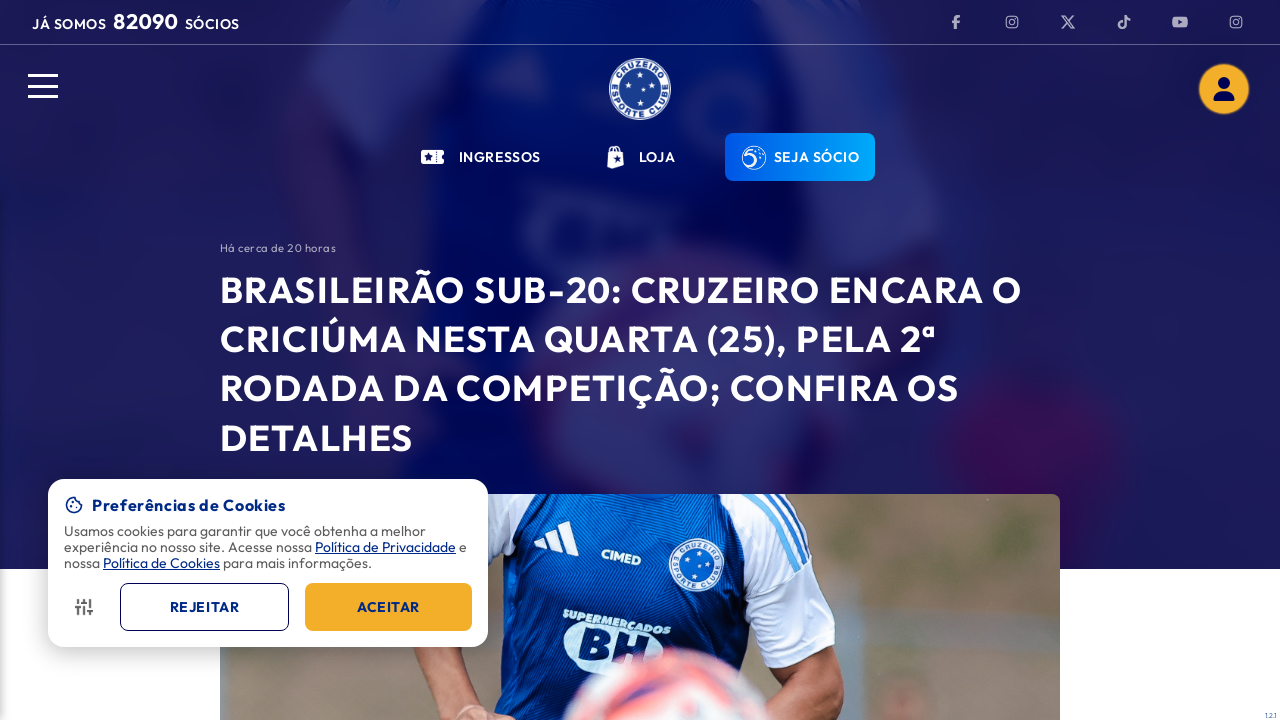

Clicked on news slider at (640, 360) on div.news-slider-container
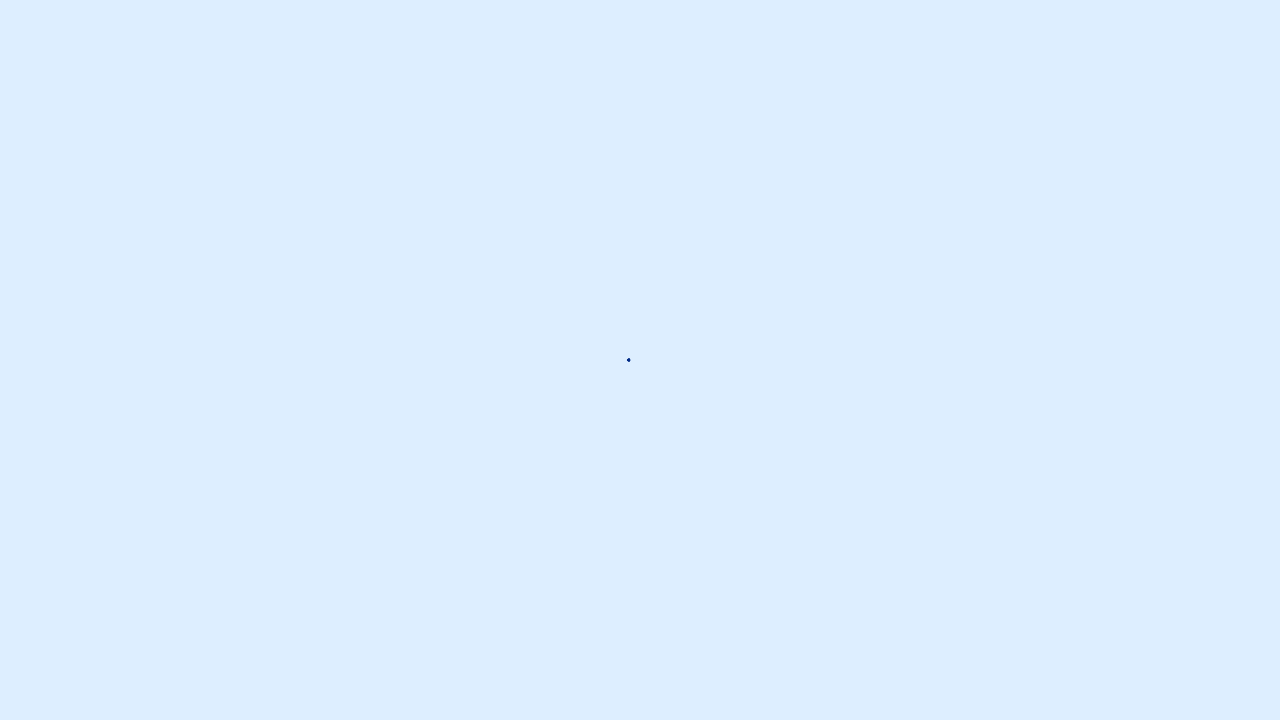

Waited 2 seconds between slider clicks
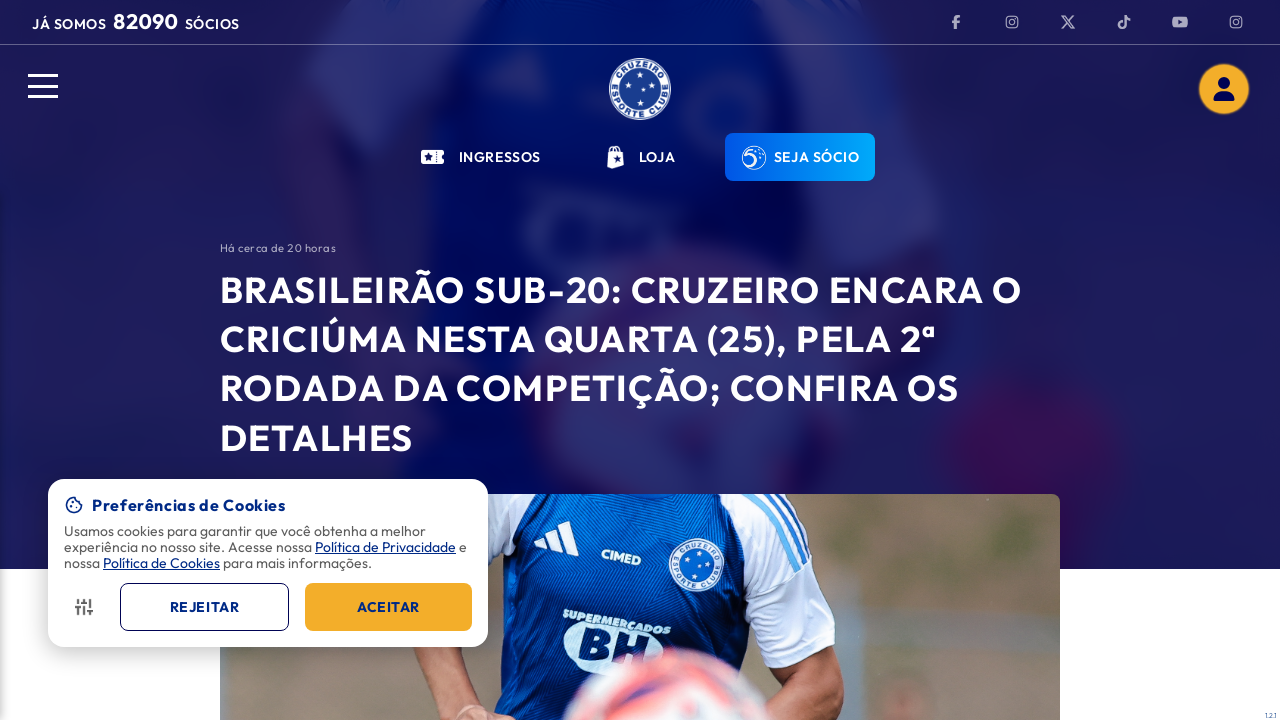

Clicked on news slider at (640, 360) on div.news-slider-container
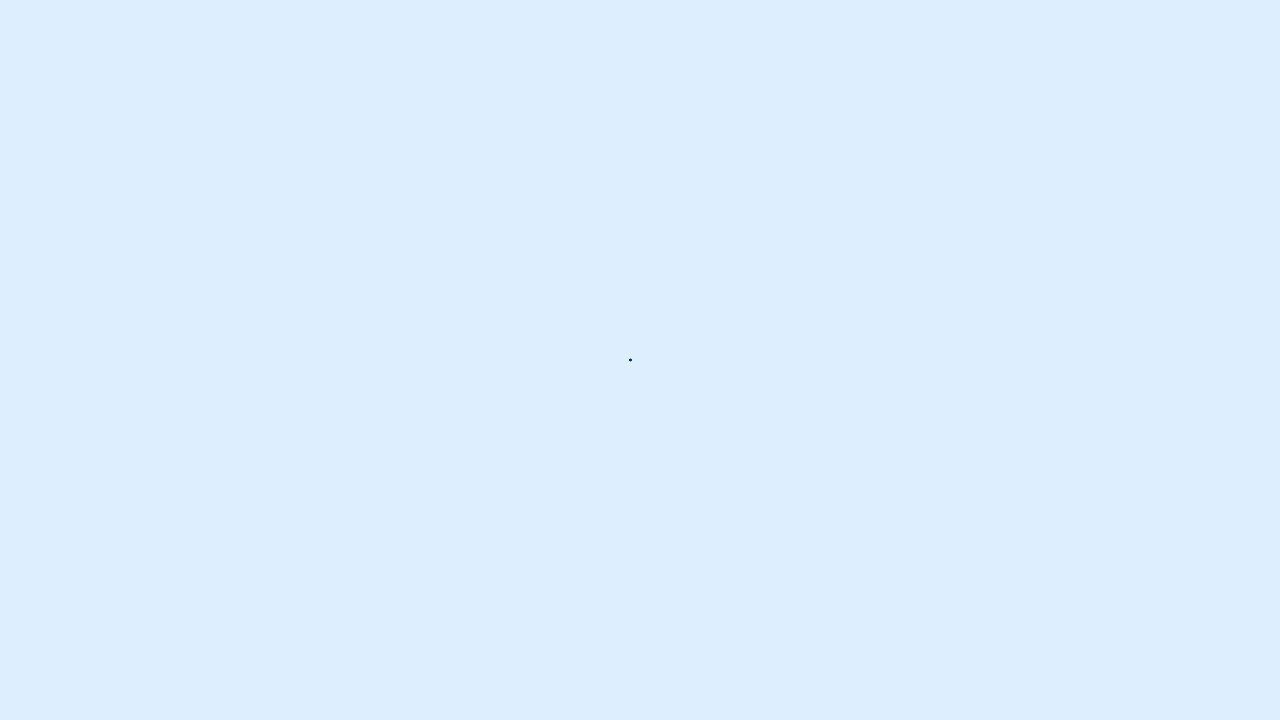

Waited 2 seconds between slider clicks
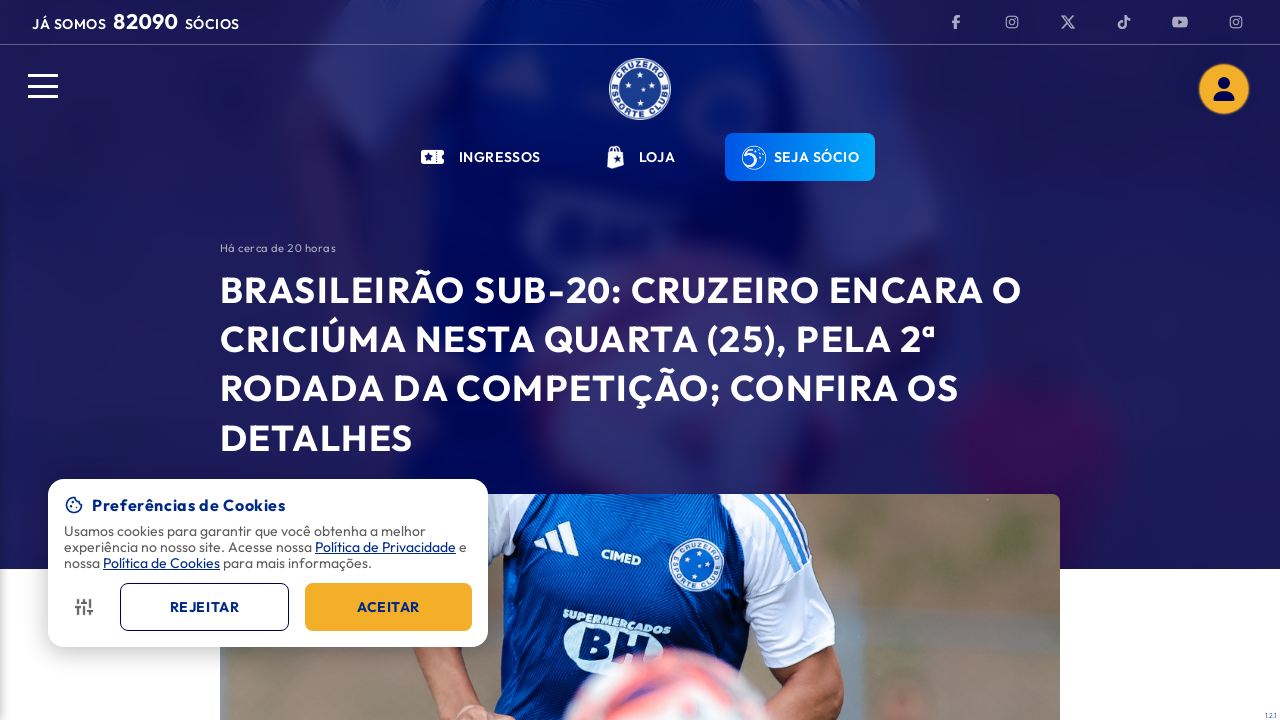

Clicked on news slider at (640, 360) on div.news-slider-container
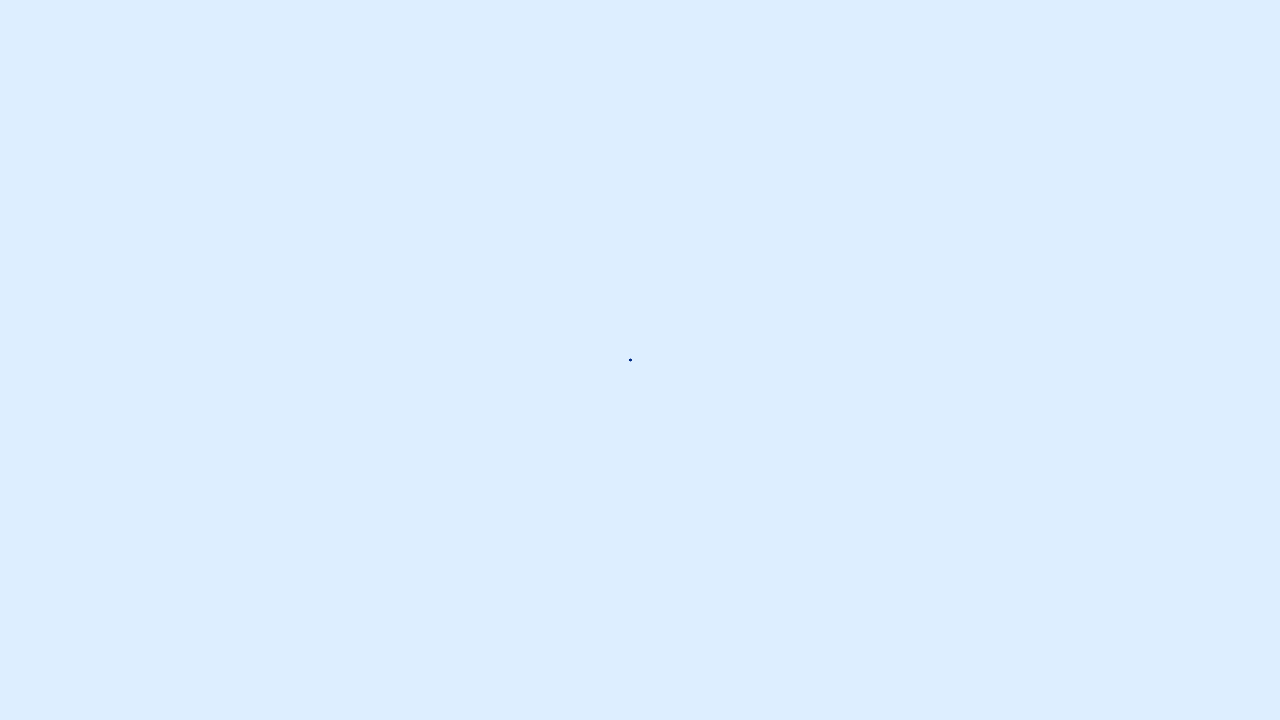

Waited 2 seconds between slider clicks
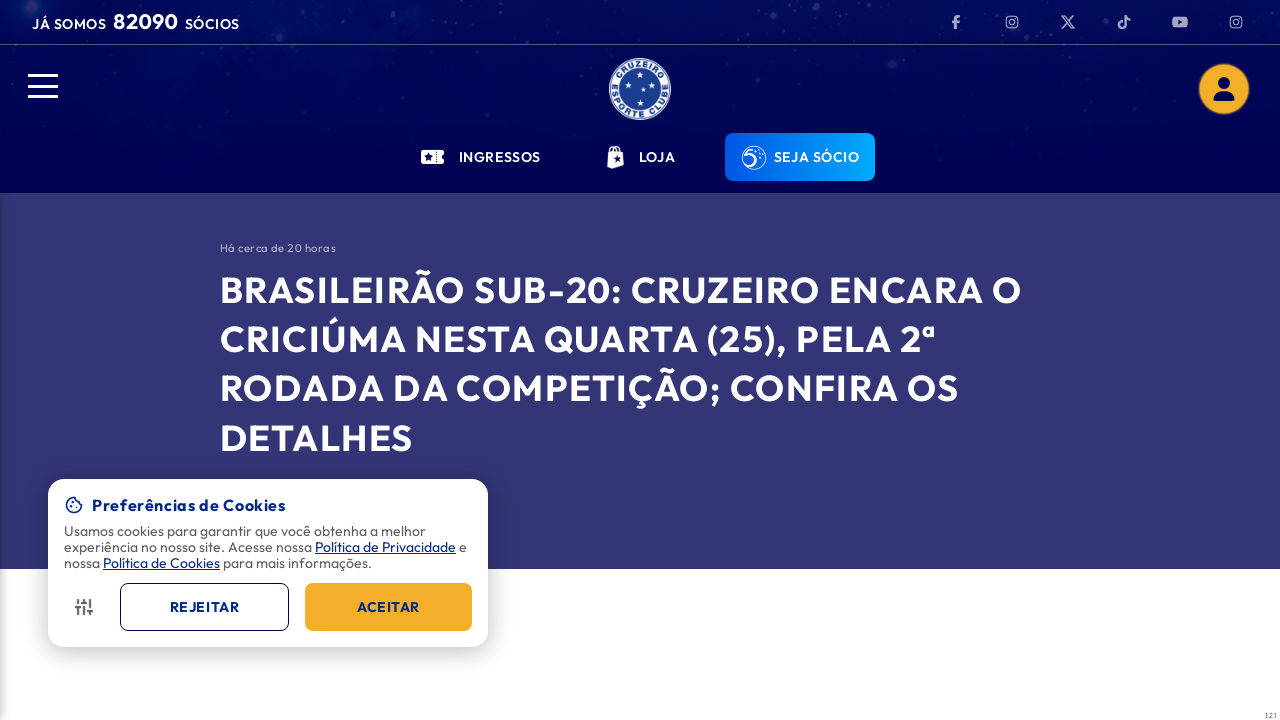

Clicked on news slider at (640, 360) on div.news-slider-container
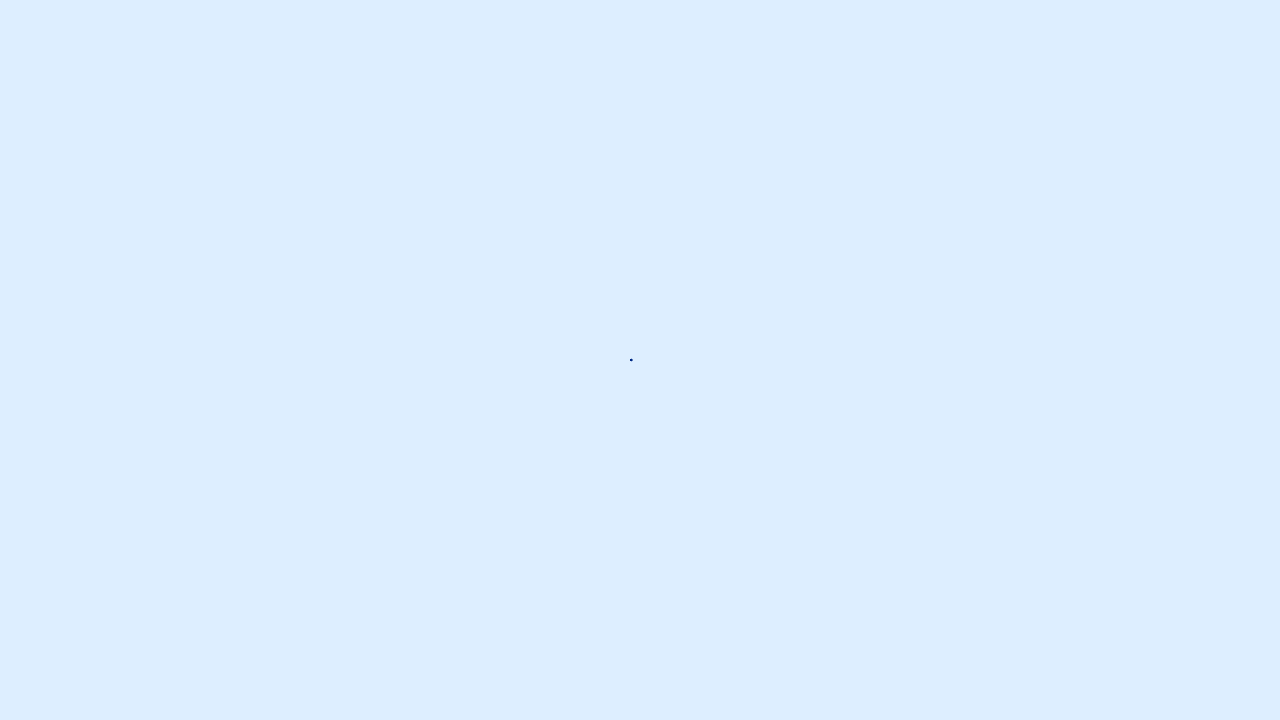

Waited 2 seconds between slider clicks
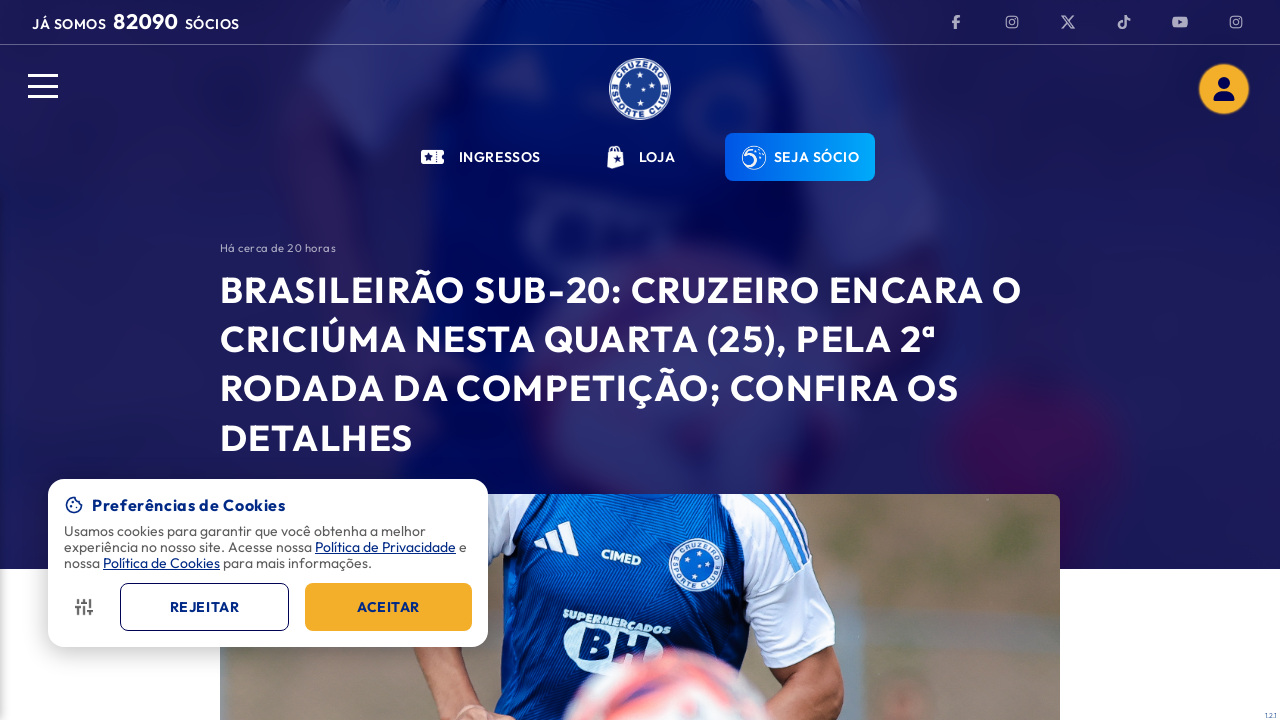

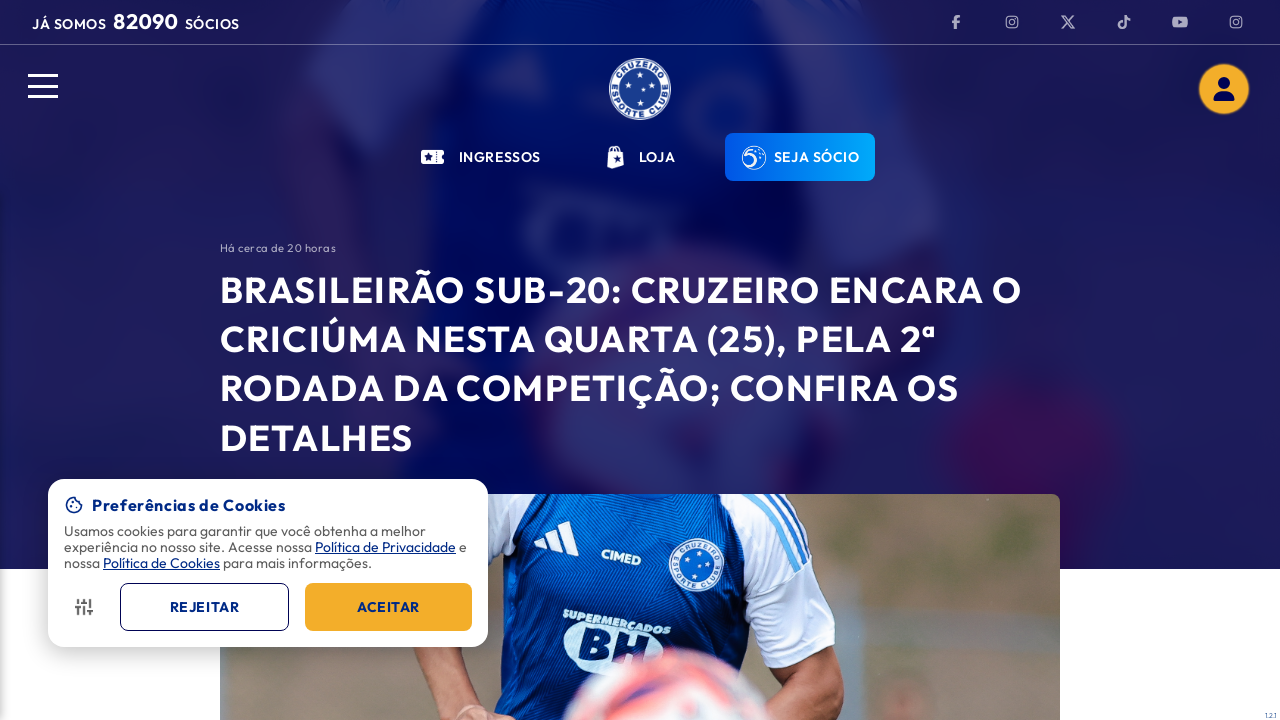